Tests various form interactions on a practice HTML form page by filling username, password, and comment fields, then clicking a checkbox and submitting the form.

Starting URL: https://testpages.herokuapp.com/styled/basic-html-form-test.html

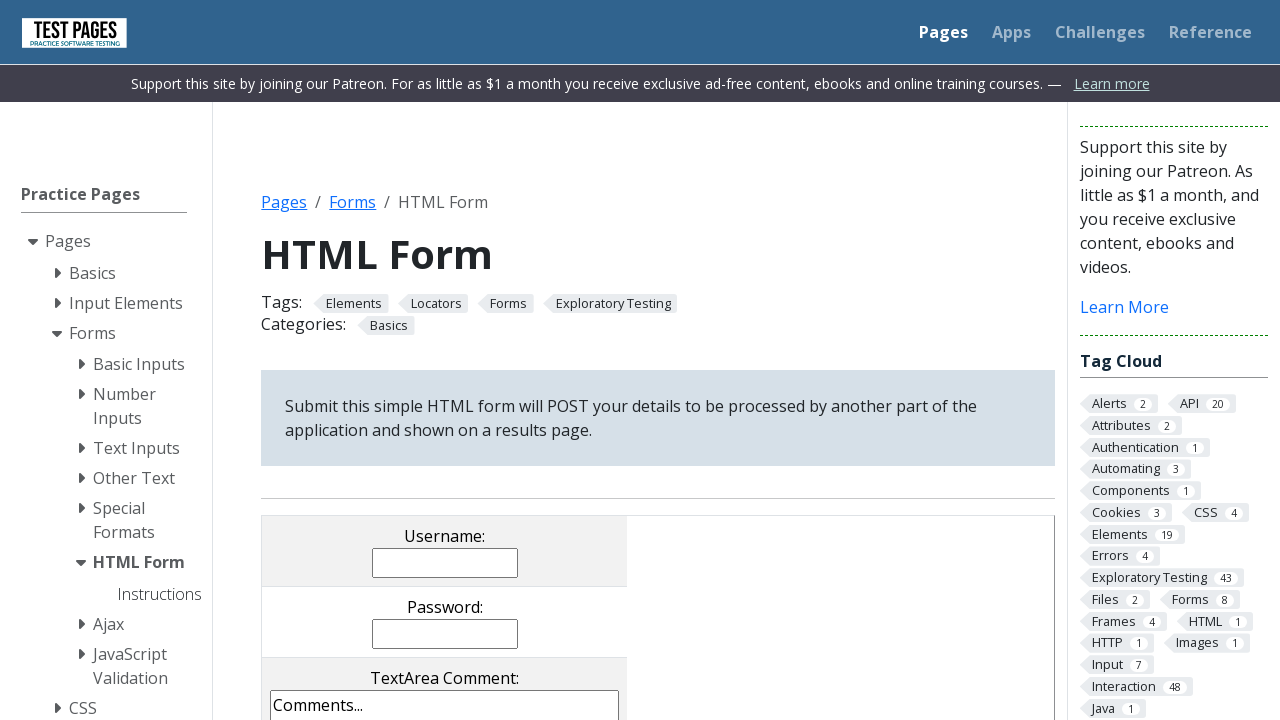

Filled username field with 'Bruna' on input[name='username']
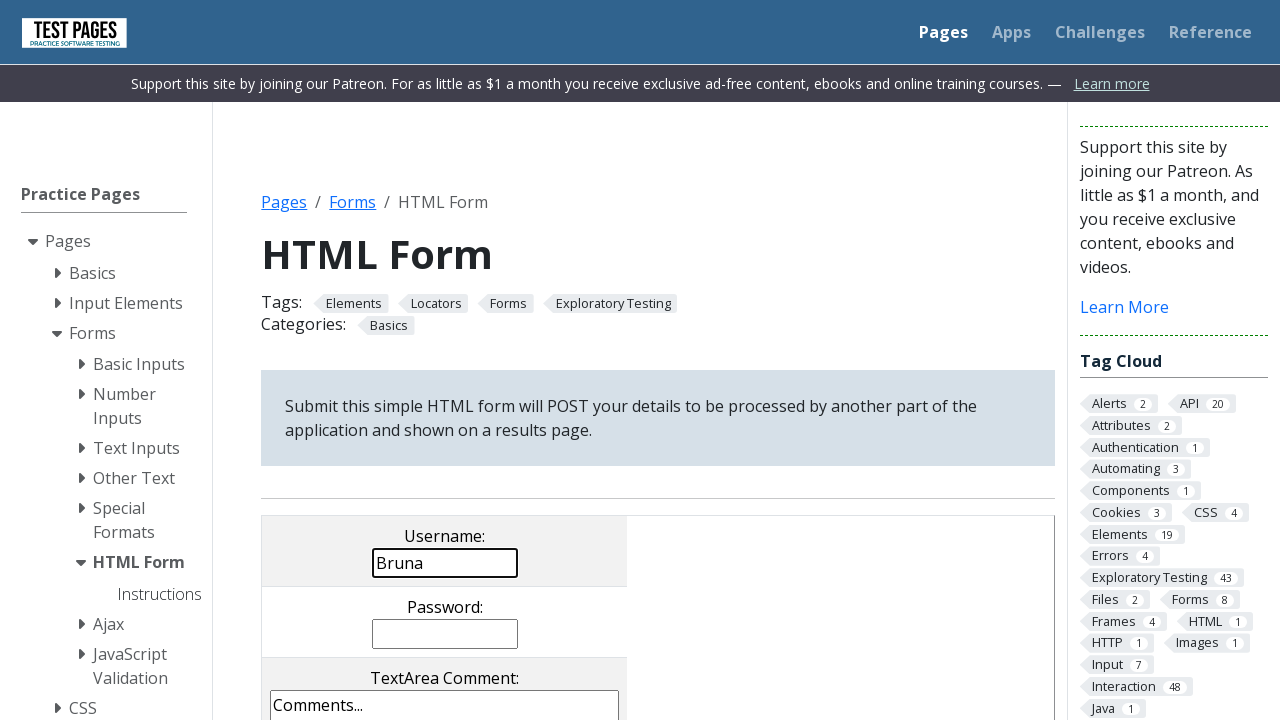

Filled password field with '12345' on input[name='password']
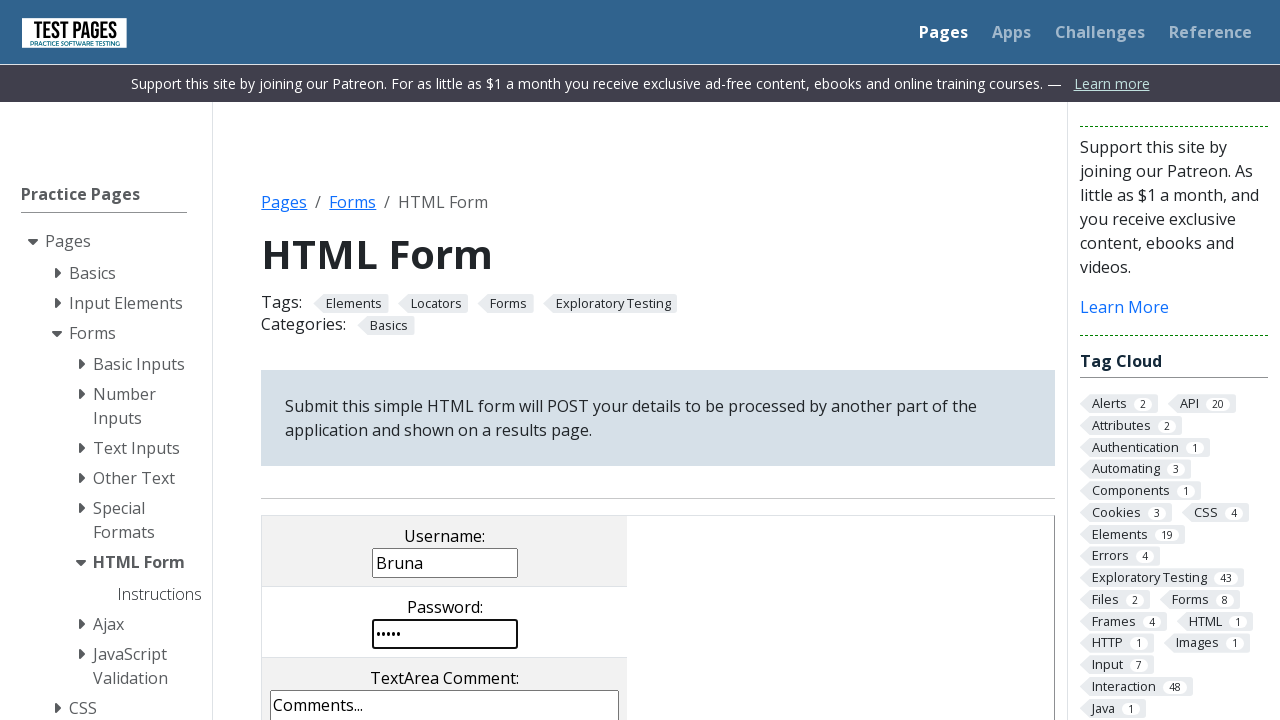

Filled comment field with 'My Comment' on #HTMLFormElements > table > tbody > tr:nth-child(3) > td > textarea
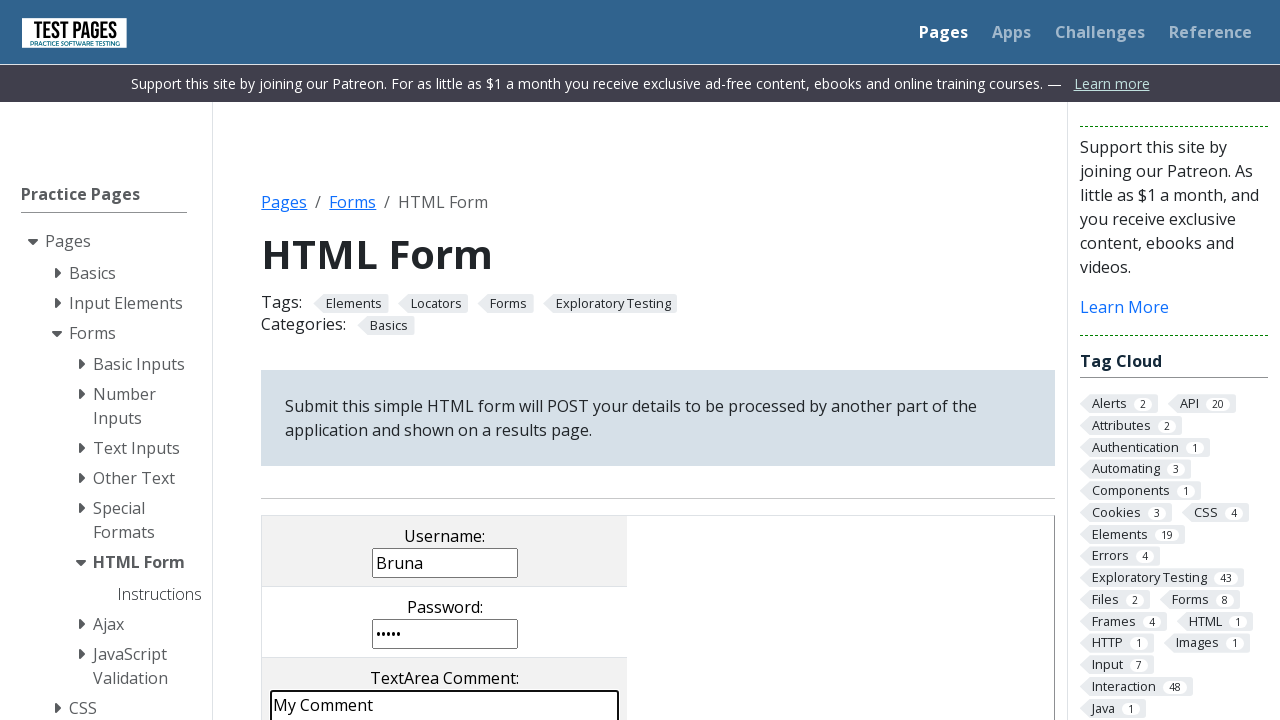

Clicked checkbox with value 'cb1' at (299, 360) on xpath=//input[@value='cb1']
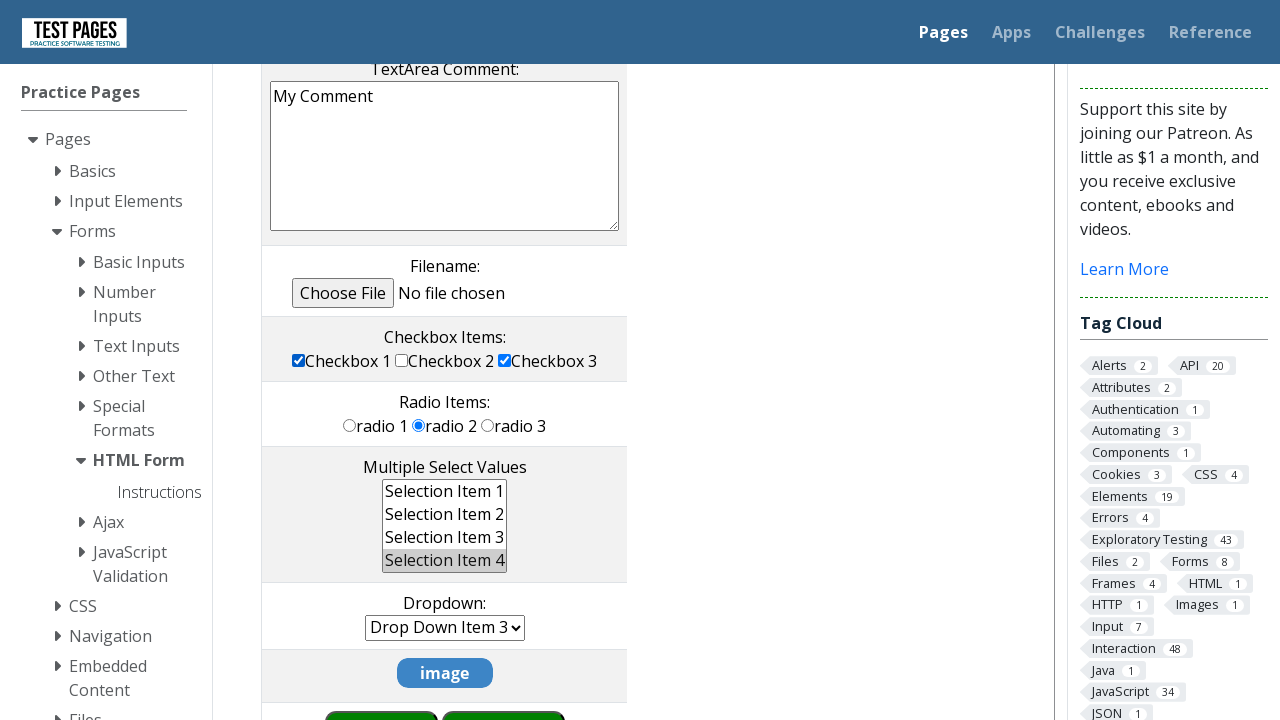

Clicked submit button to submit form at (381, 690) on .styled-click-button
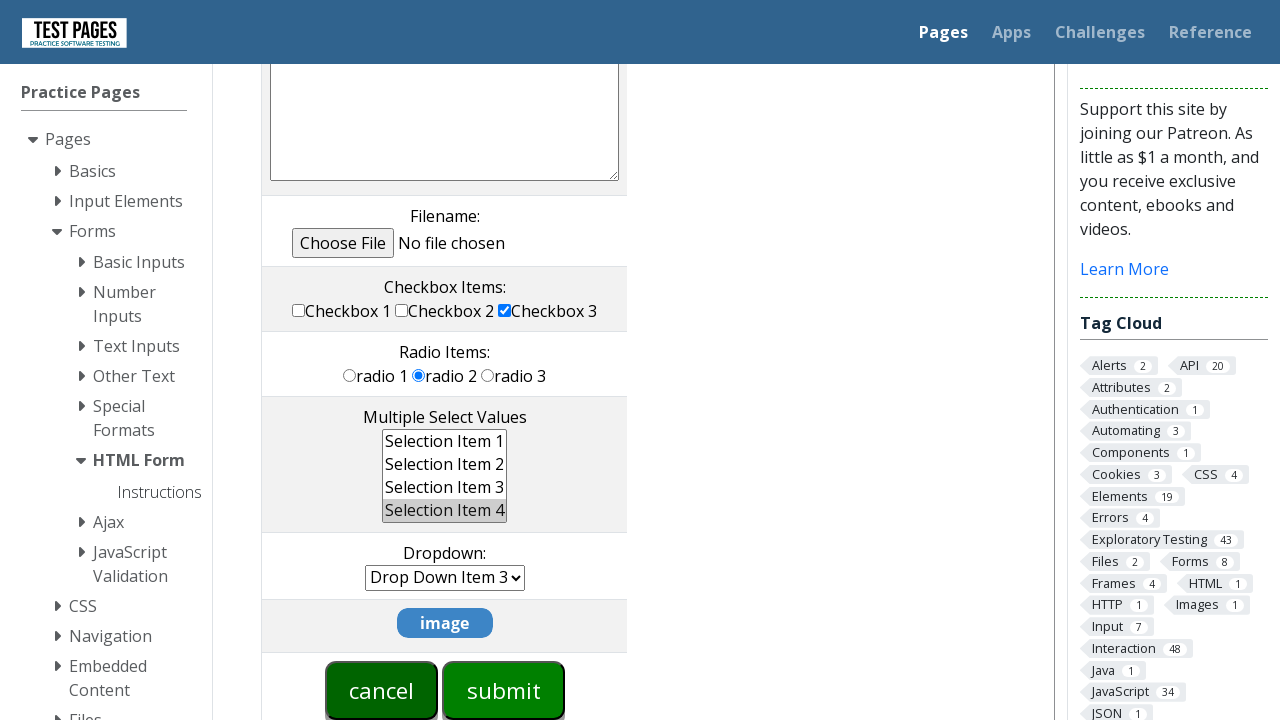

Form submission completed and page network idle
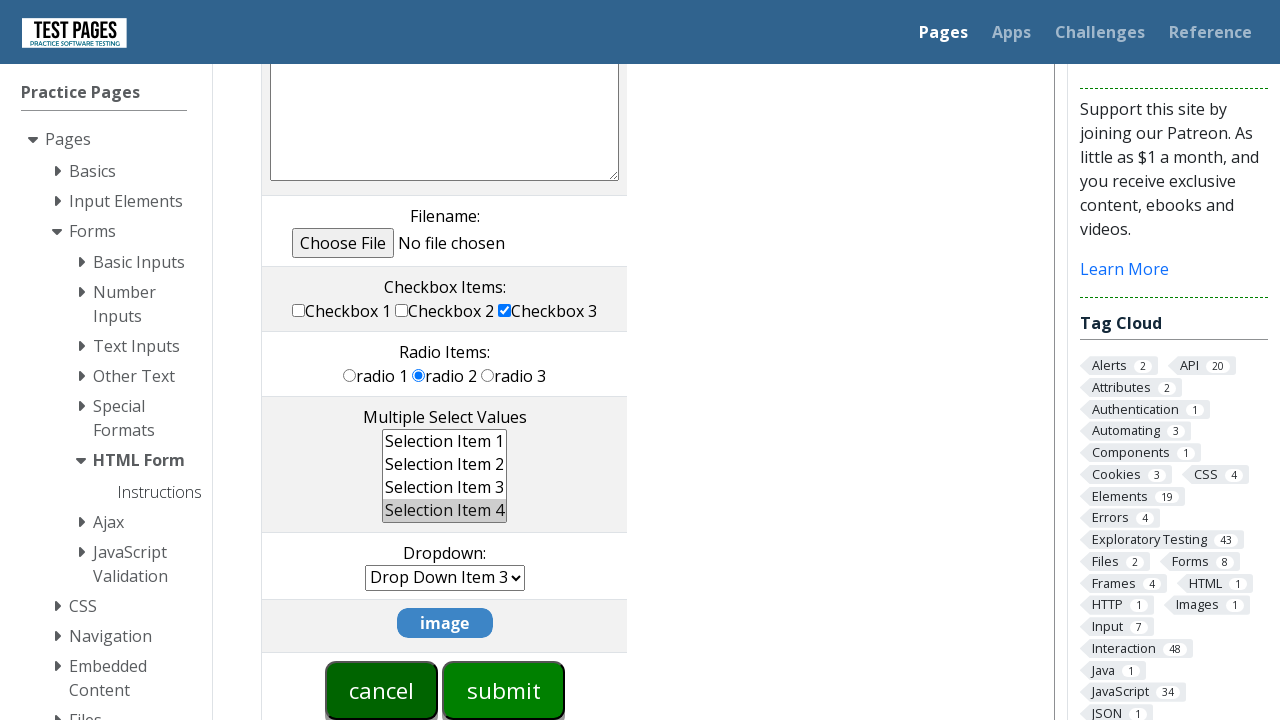

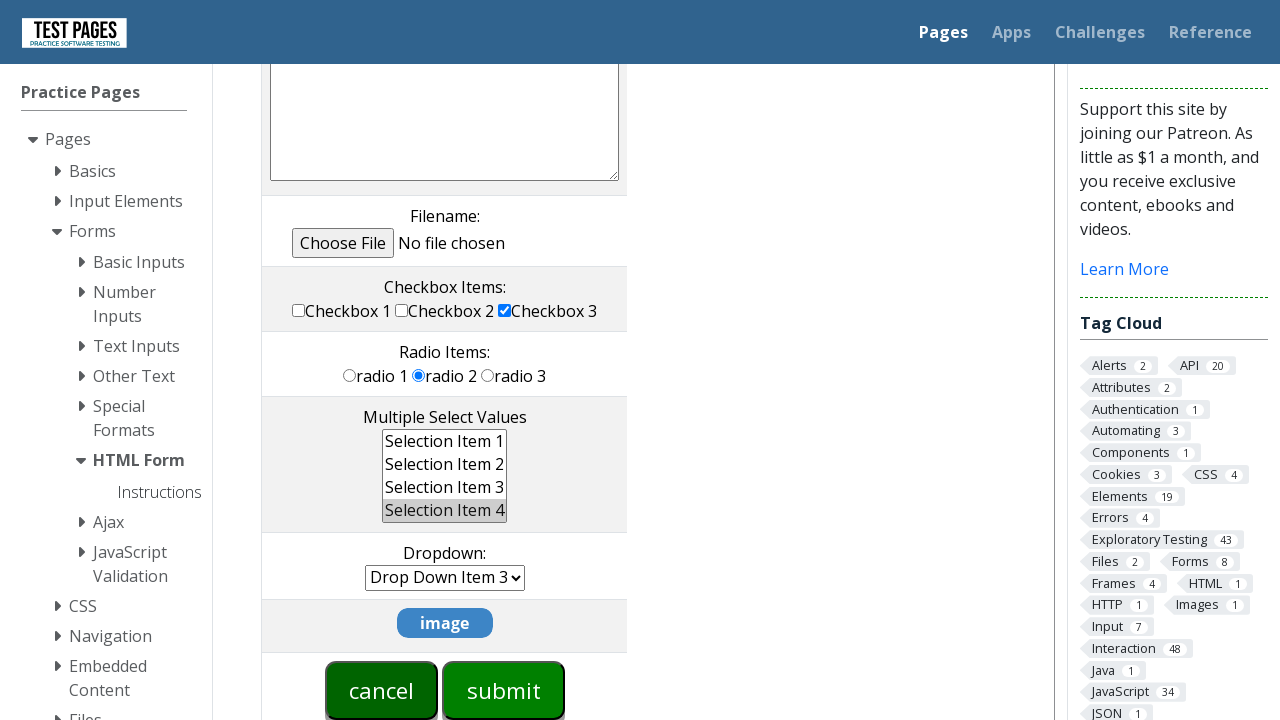